Navigates to W3Schools website and verifies that the tutorials navigation button exists and is visible on the page

Starting URL: http://www.w3schools.com/

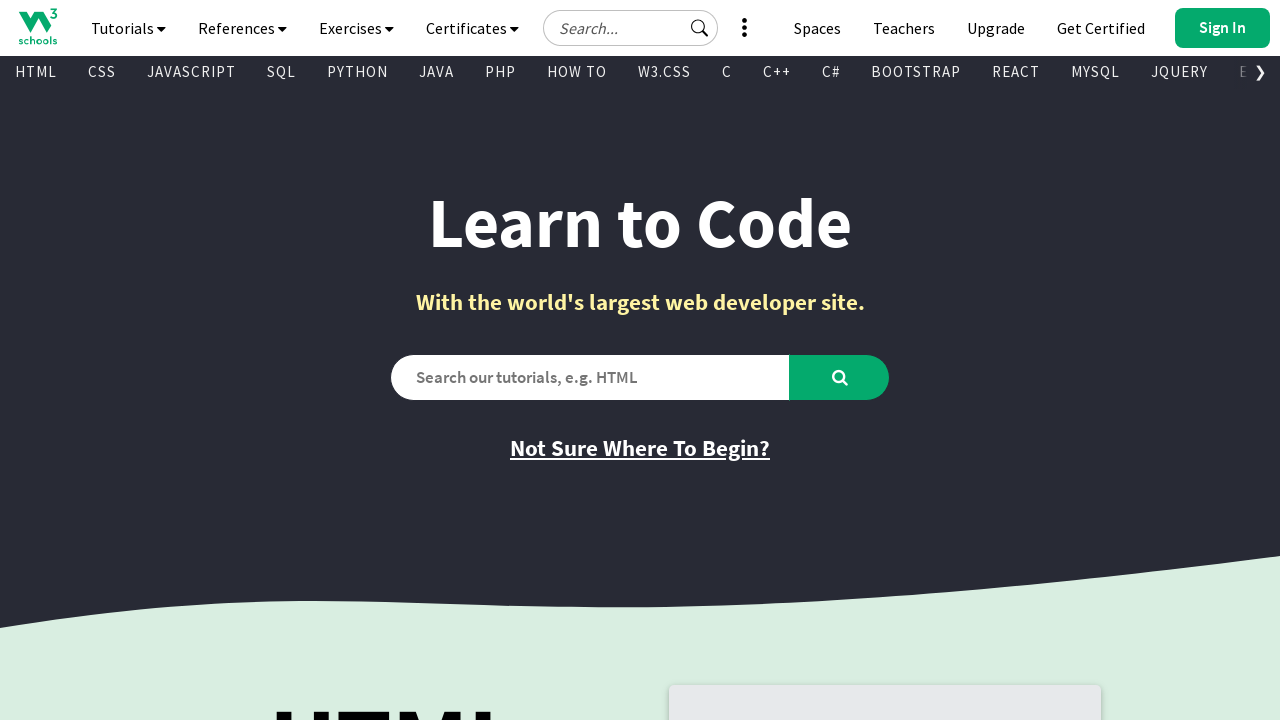

Navigated to W3Schools website
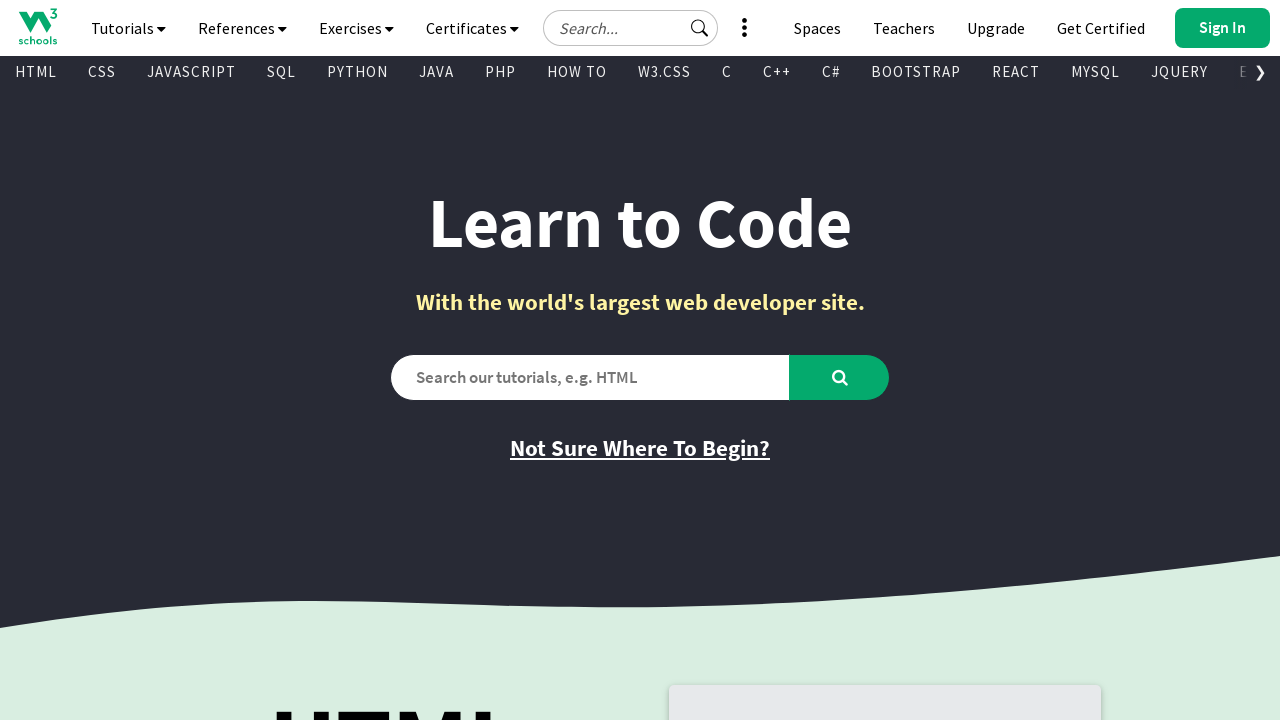

Tutorials navigation button appeared and is visible
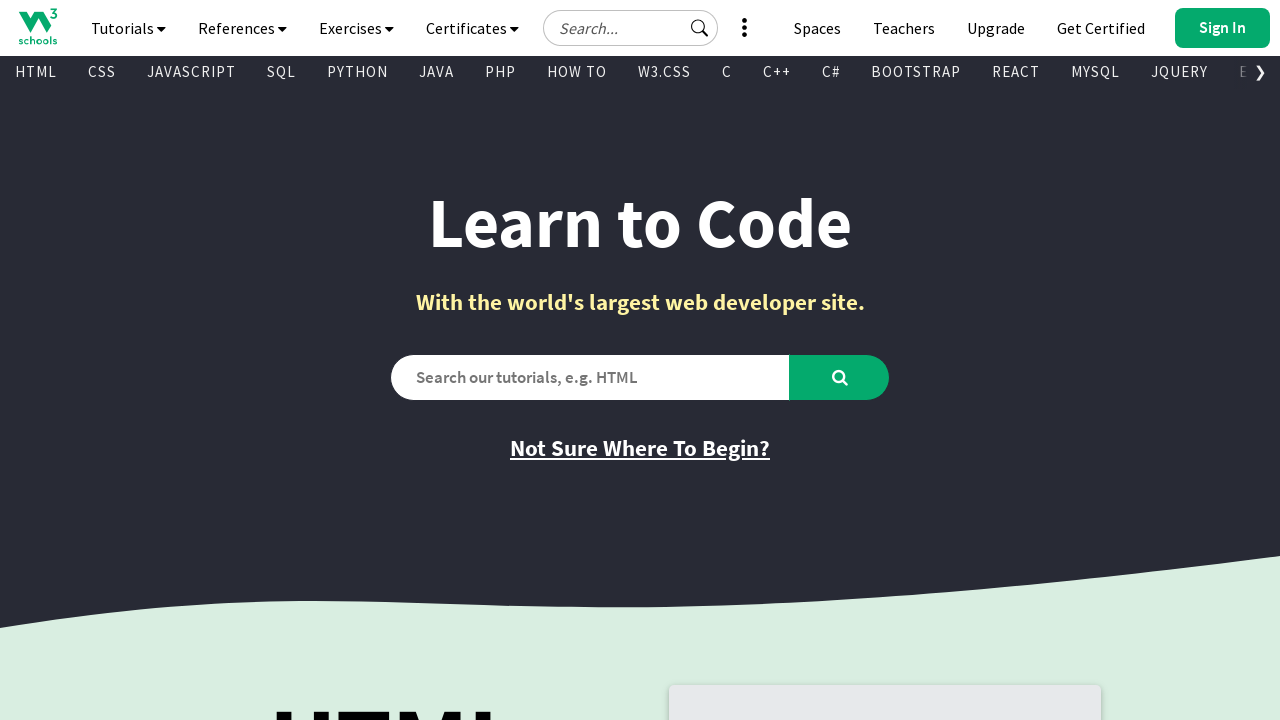

Located the tutorials navigation button element
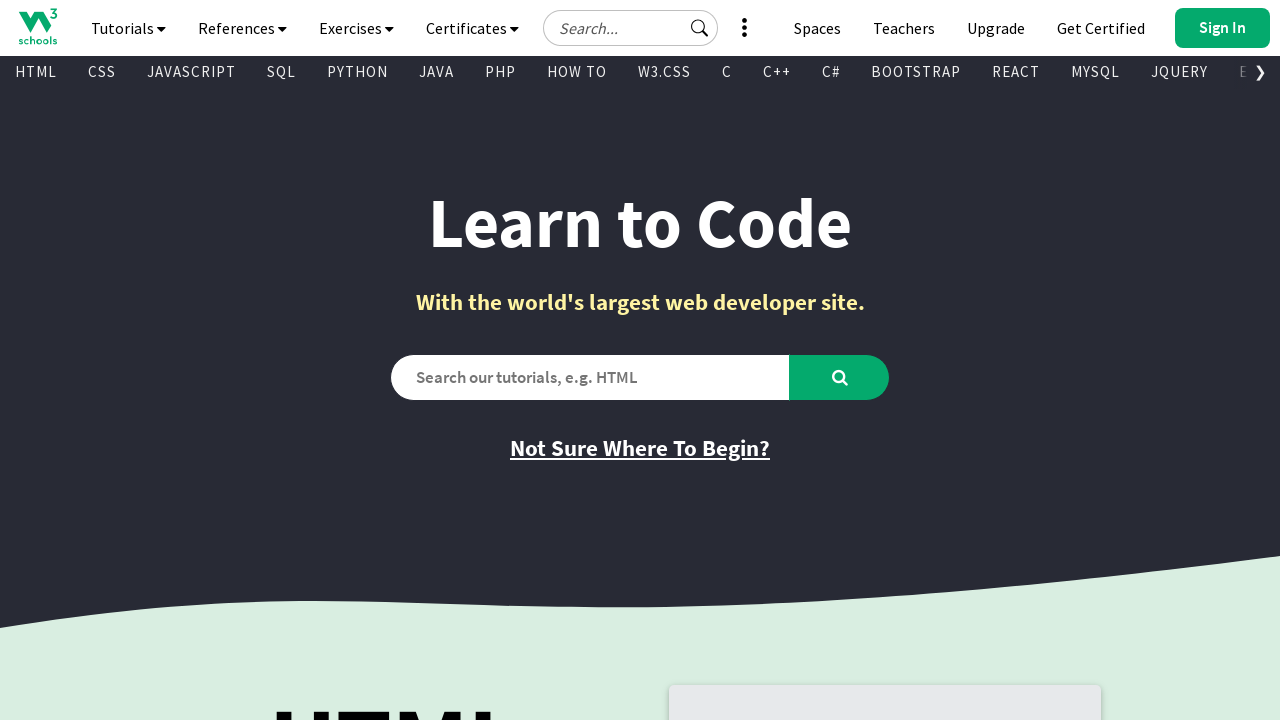

Verified that the tutorials navigation button is visible
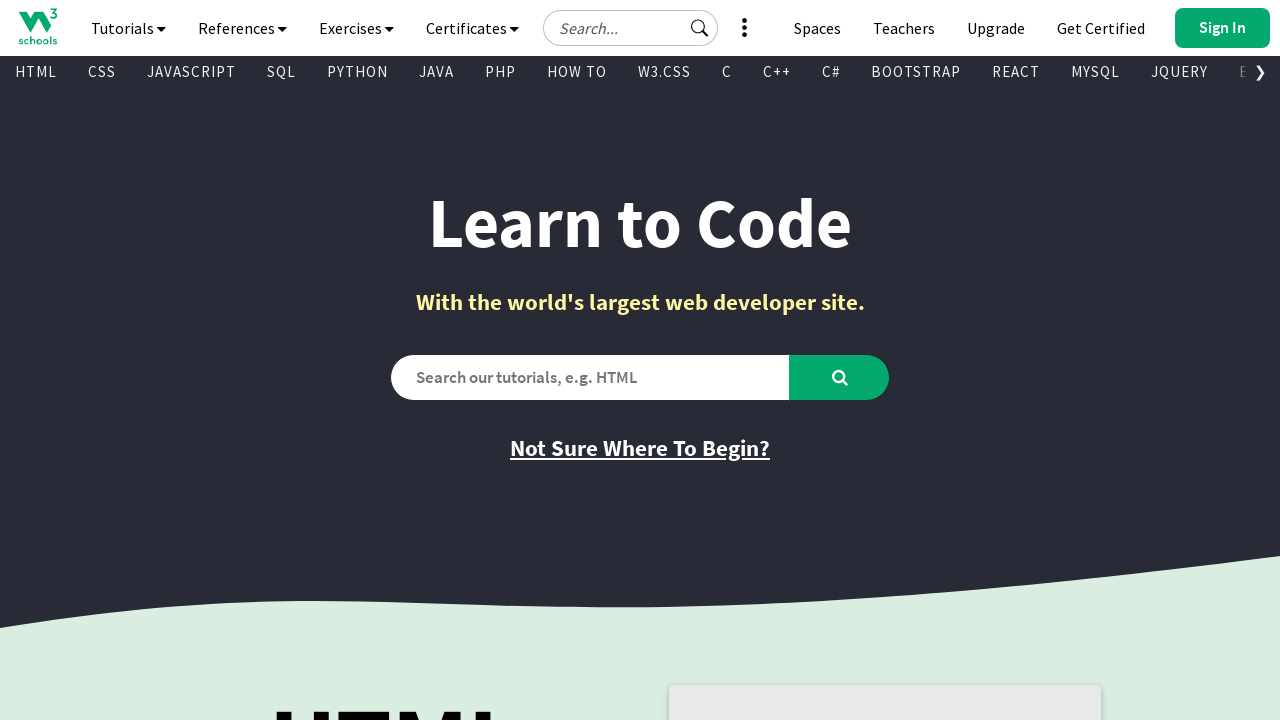

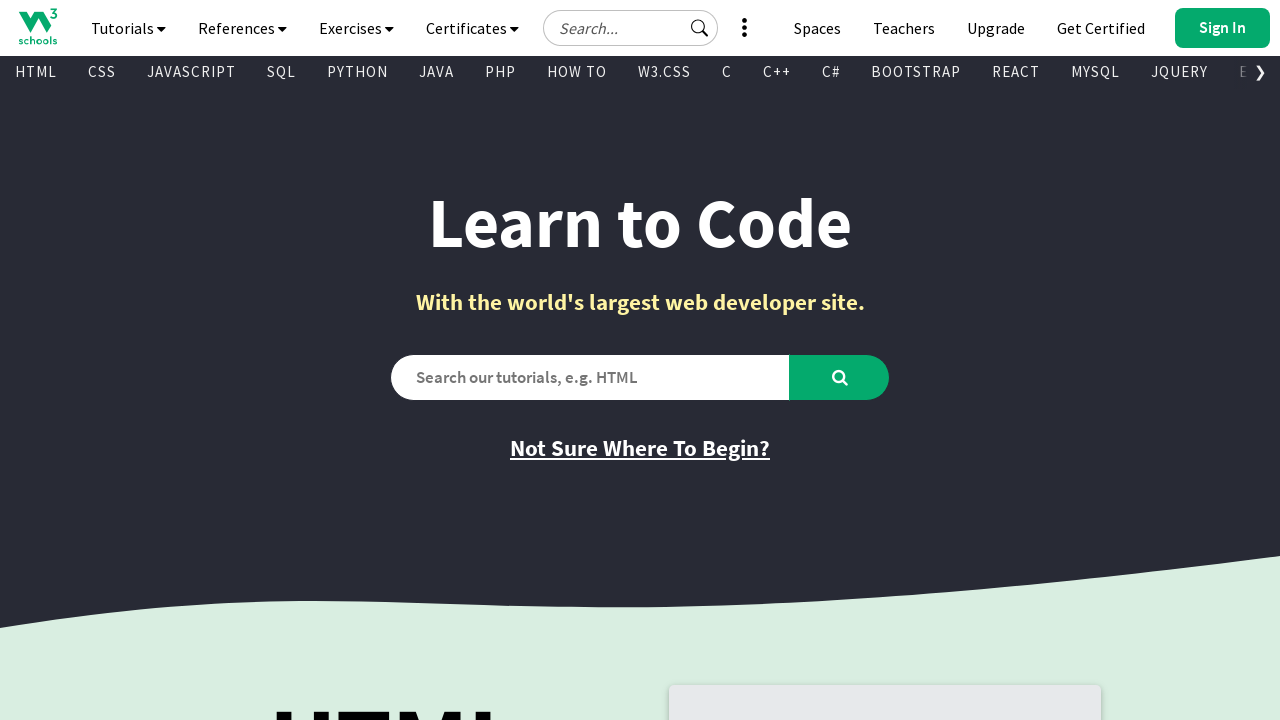